Tests a math exercise page by reading two numbers displayed on the page, calculating their sum, selecting the result from a dropdown menu, and submitting the form.

Starting URL: http://suninjuly.github.io/selects1.html

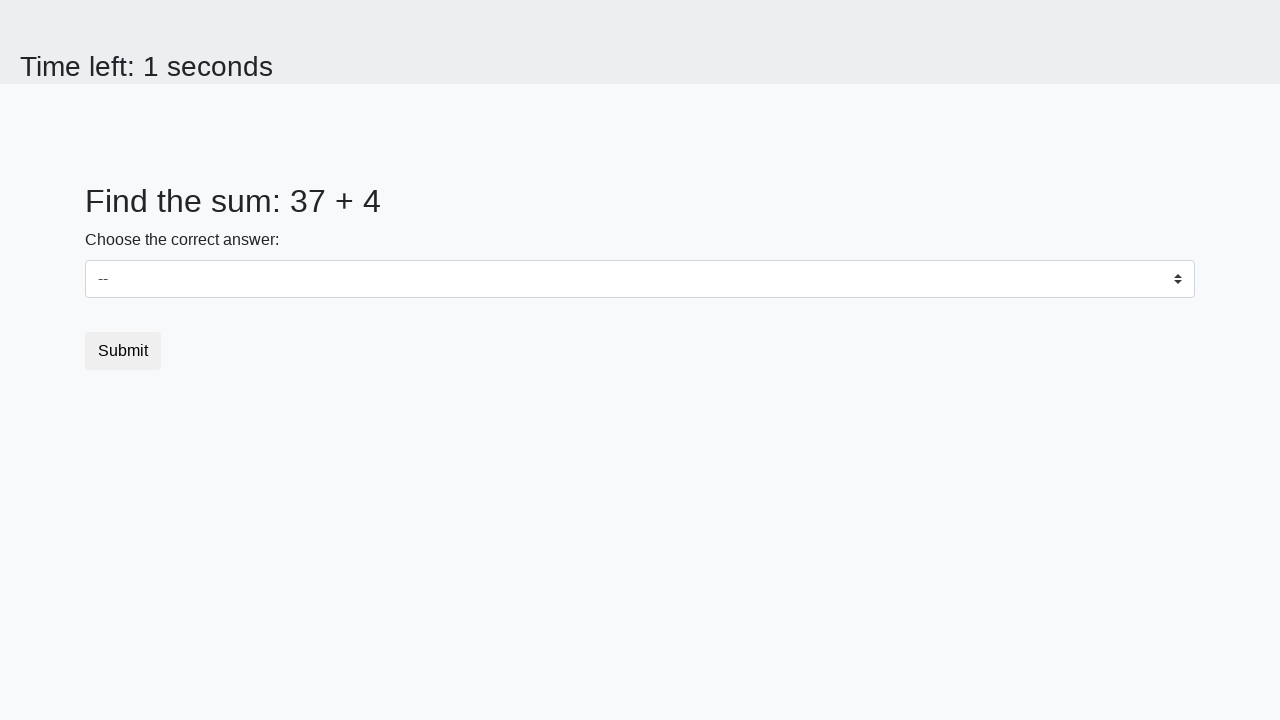

Navigated to math exercise page
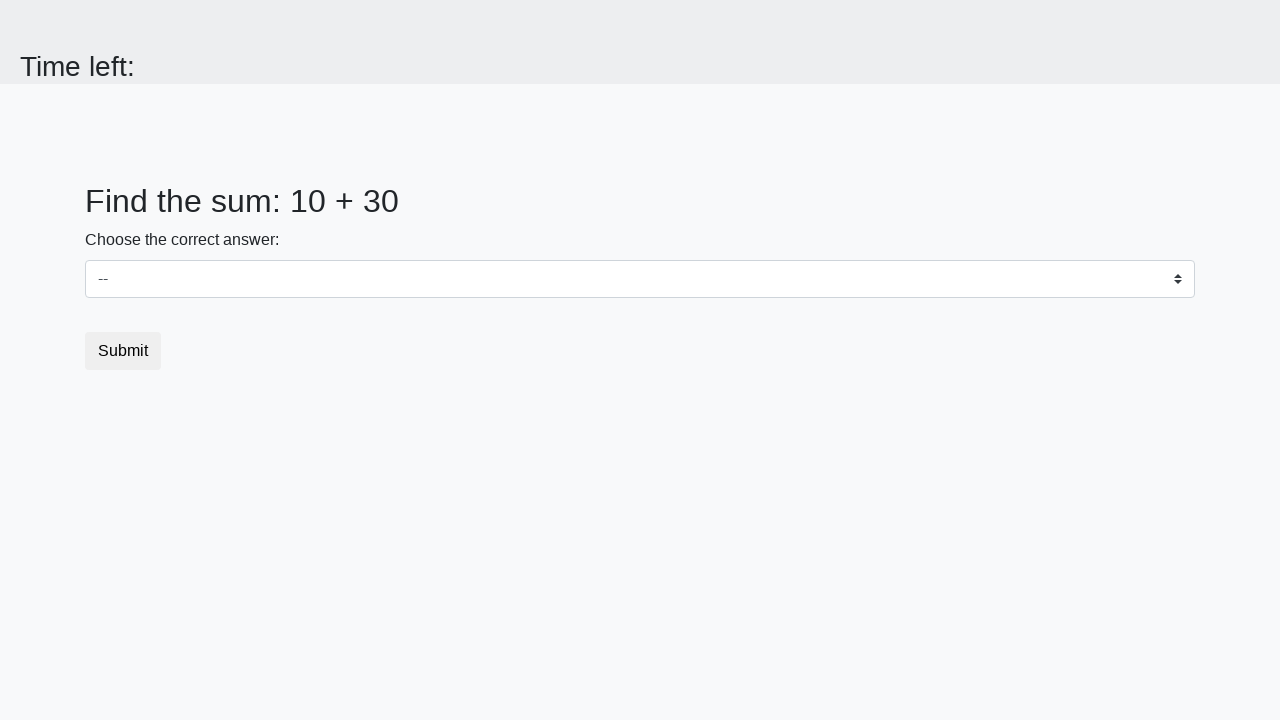

Read first number from page
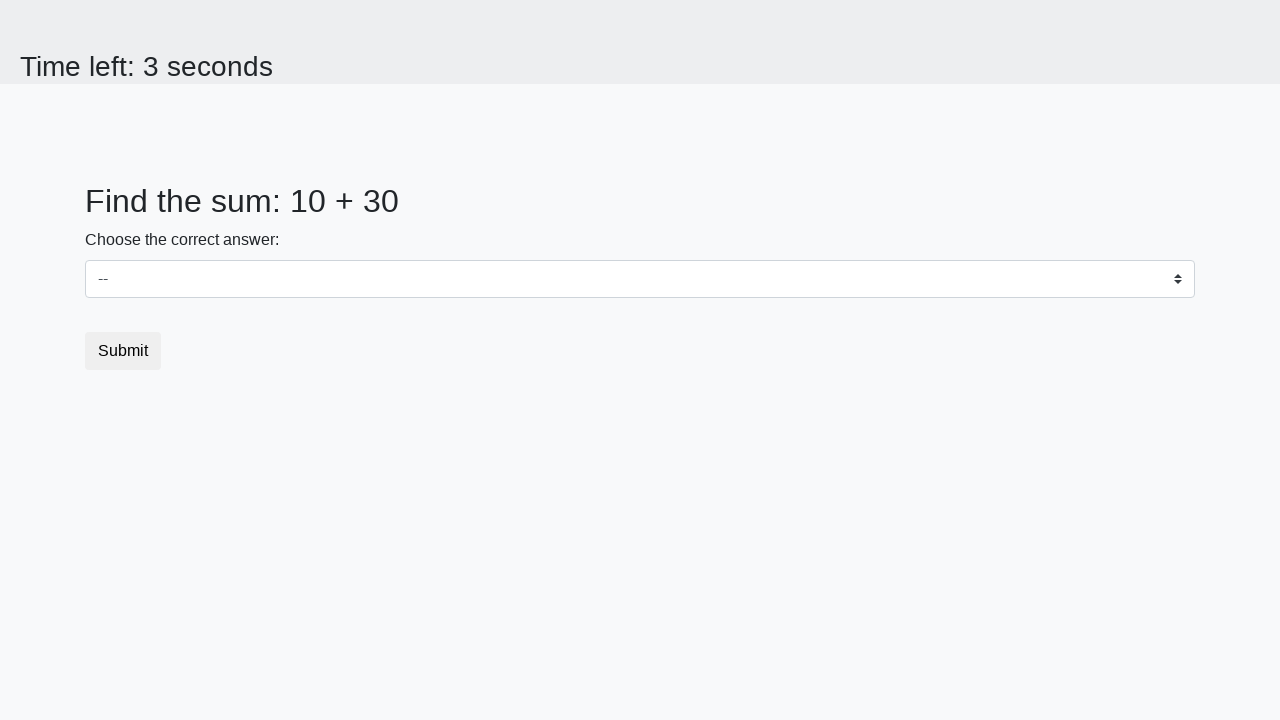

Read second number from page
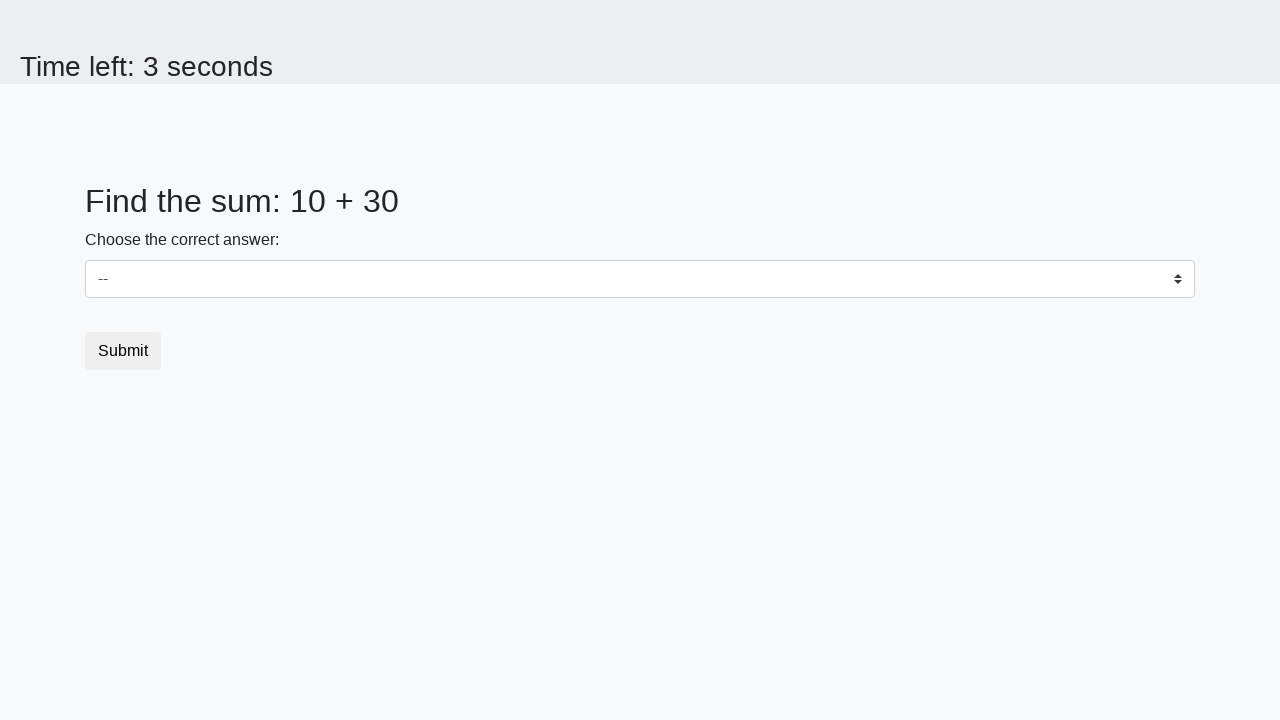

Calculated sum: 40
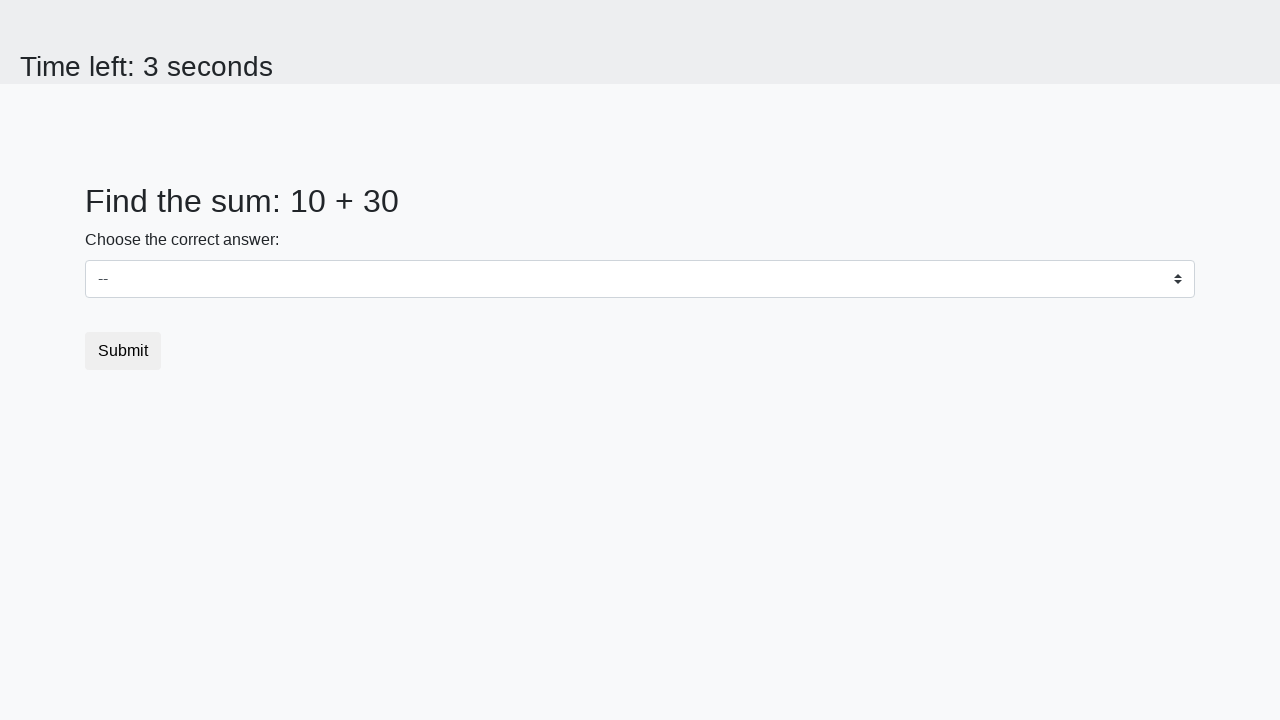

Selected sum result '40' from dropdown menu on select
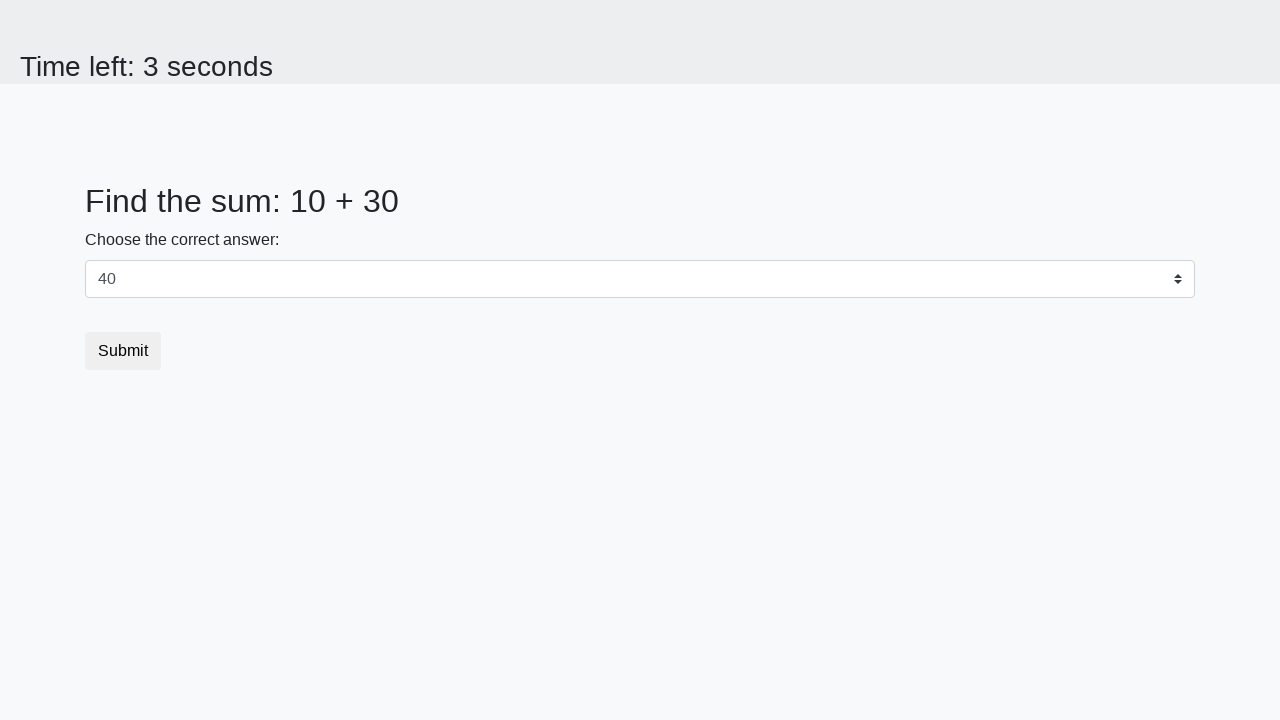

Clicked submit button at (123, 351) on button.btn
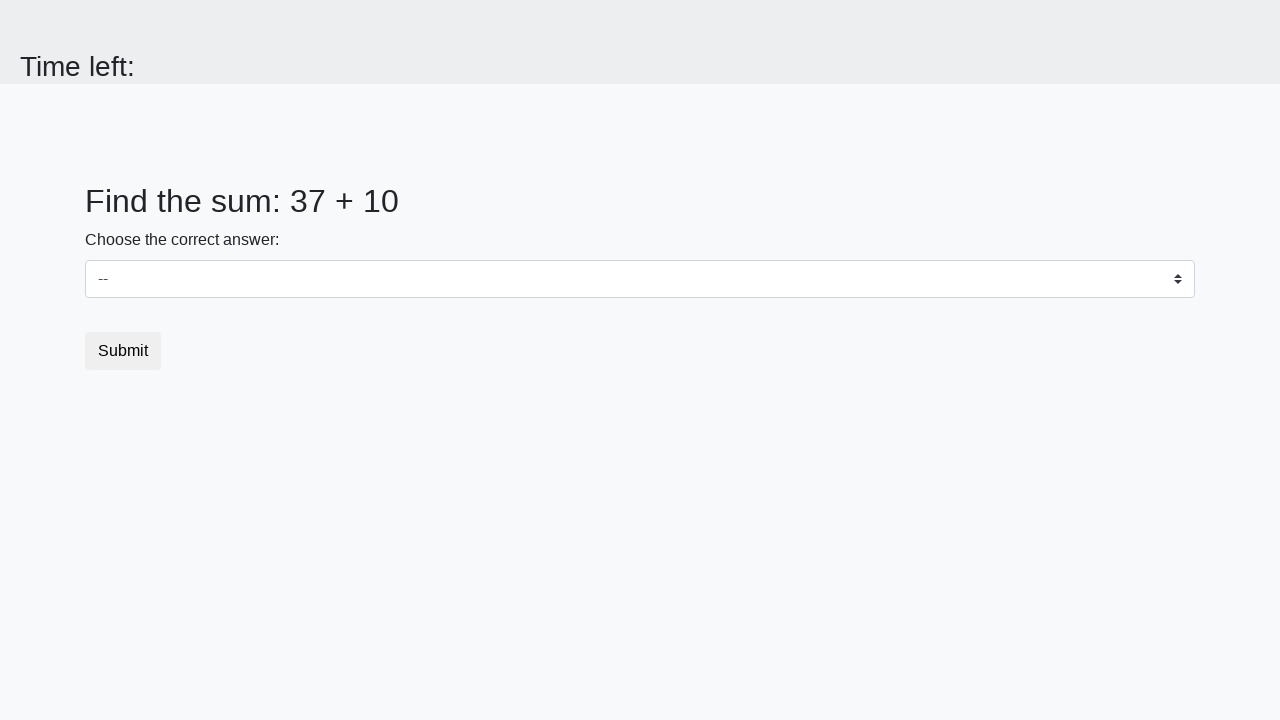

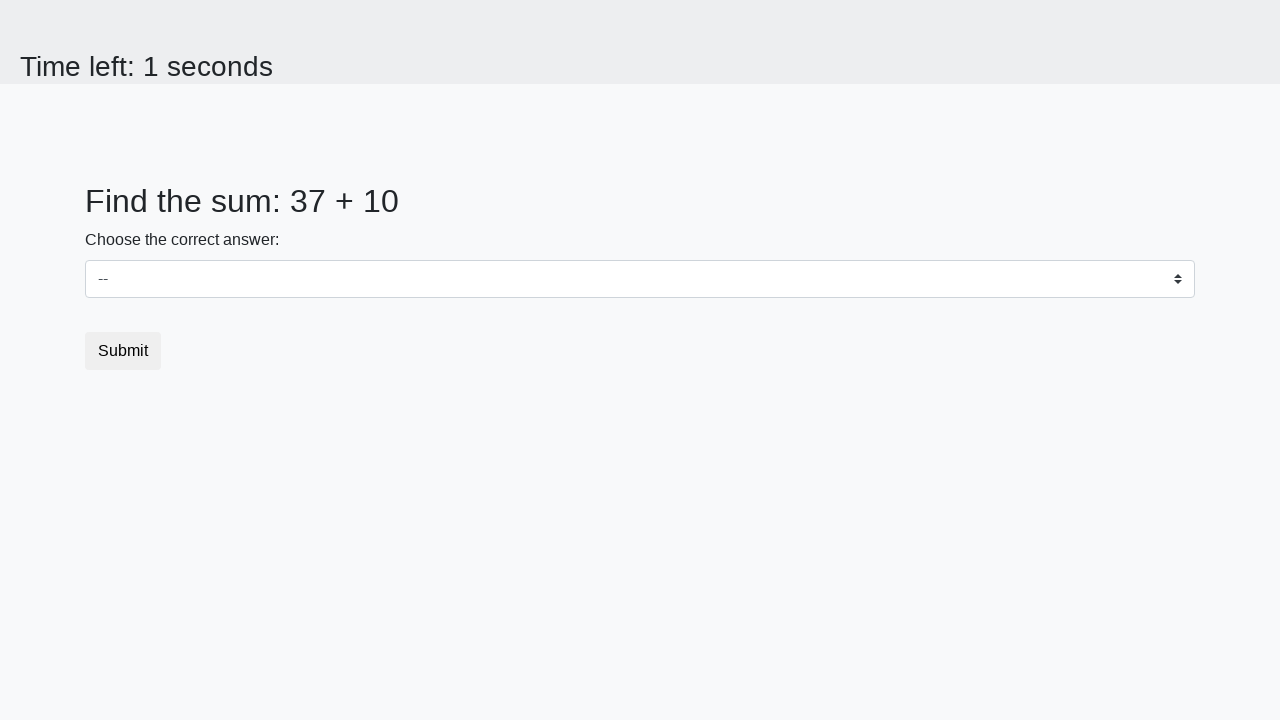